Tests opening a dropdown menu and selecting an item that navigates to another page

Starting URL: https://formy-project.herokuapp.com/dropdown

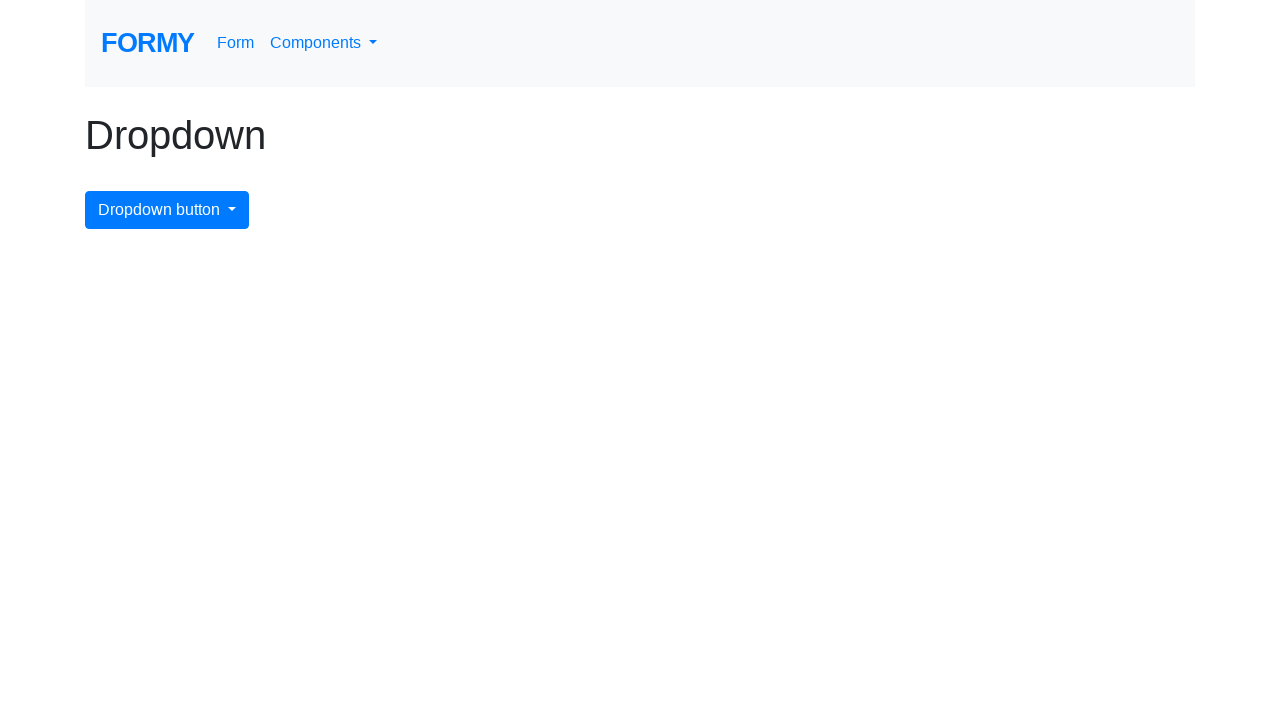

Clicked the dropdown menu button at (167, 210) on #dropdownMenuButton
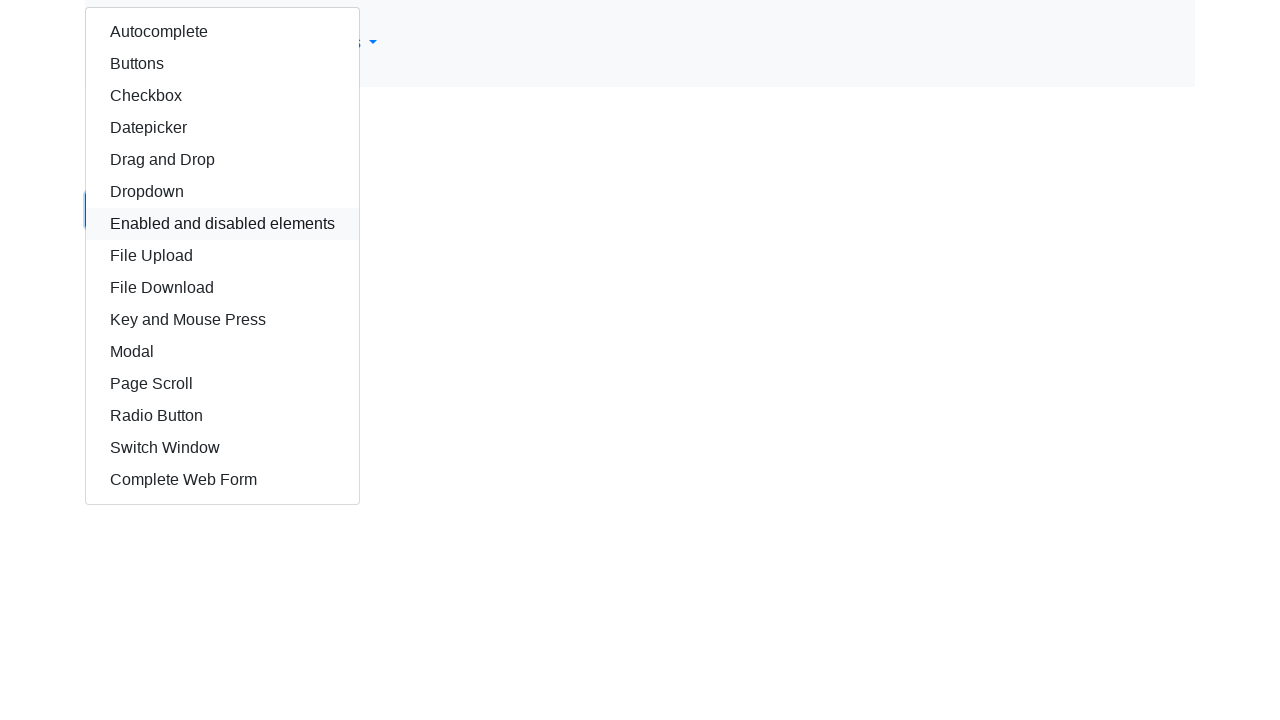

Clicked the autocomplete option from dropdown menu at (222, 32) on #autocomplete
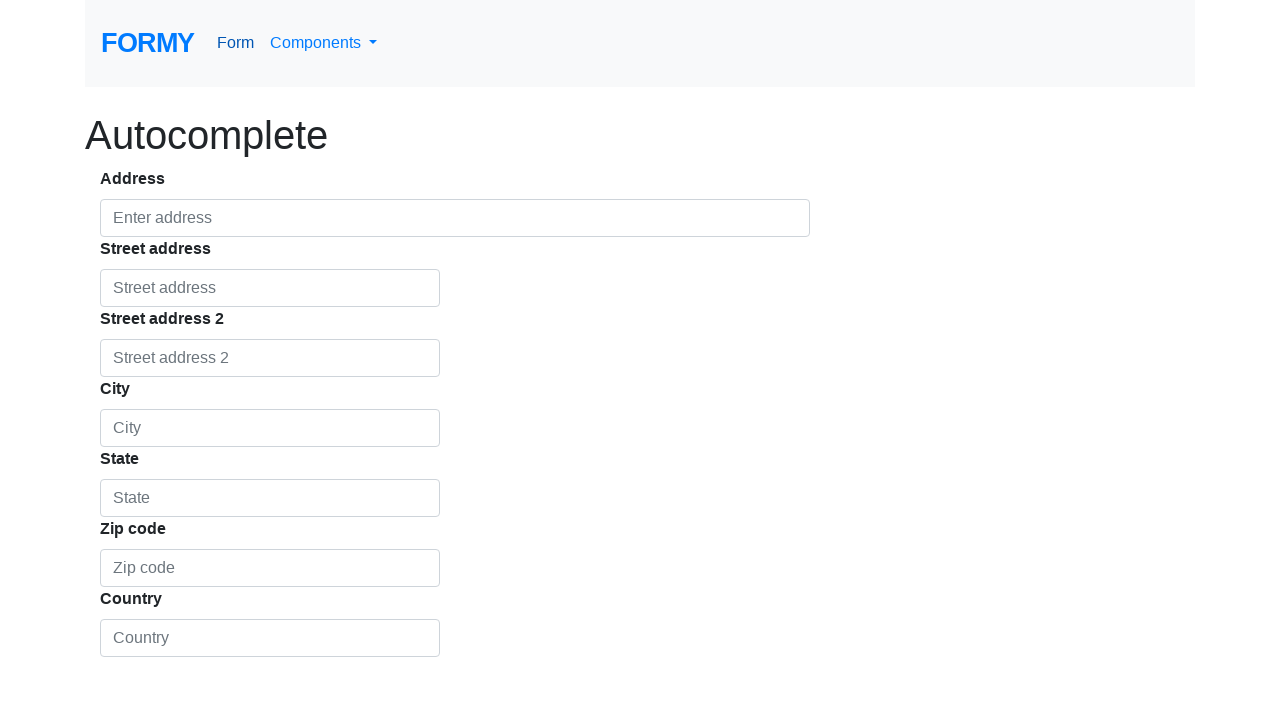

New page loaded with form-group element visible
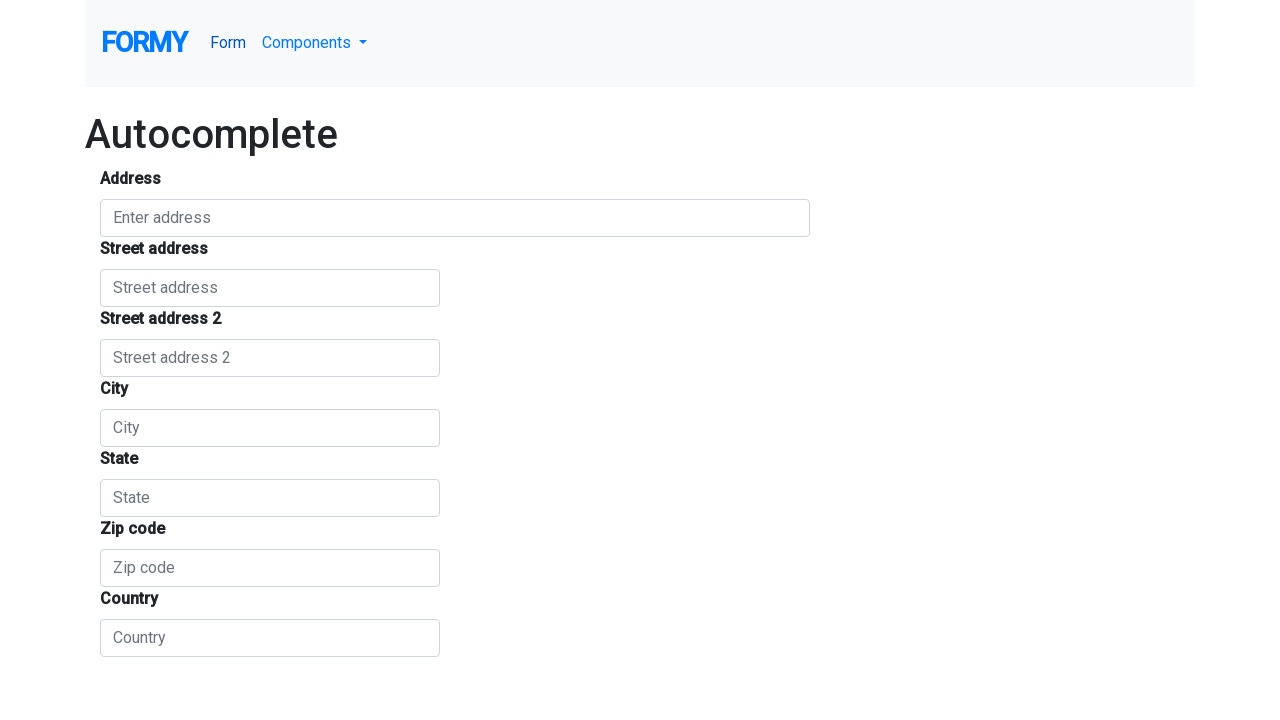

Verified page heading is 'Autocomplete'
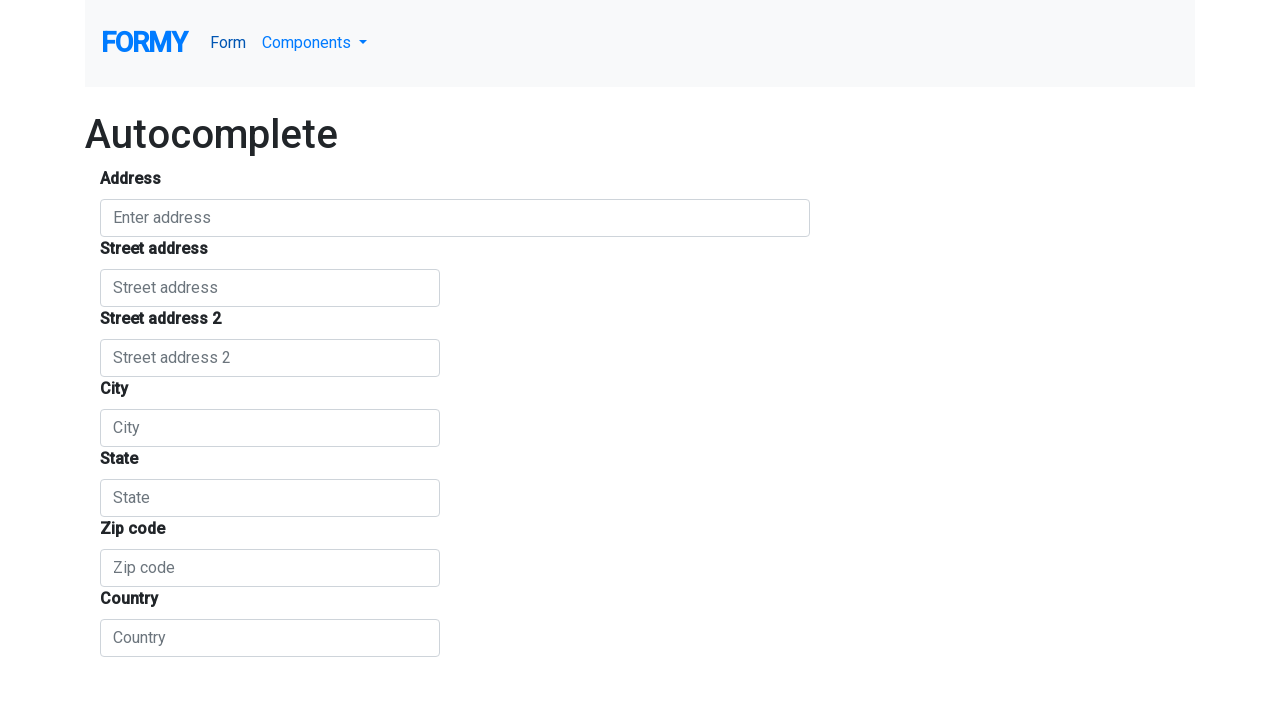

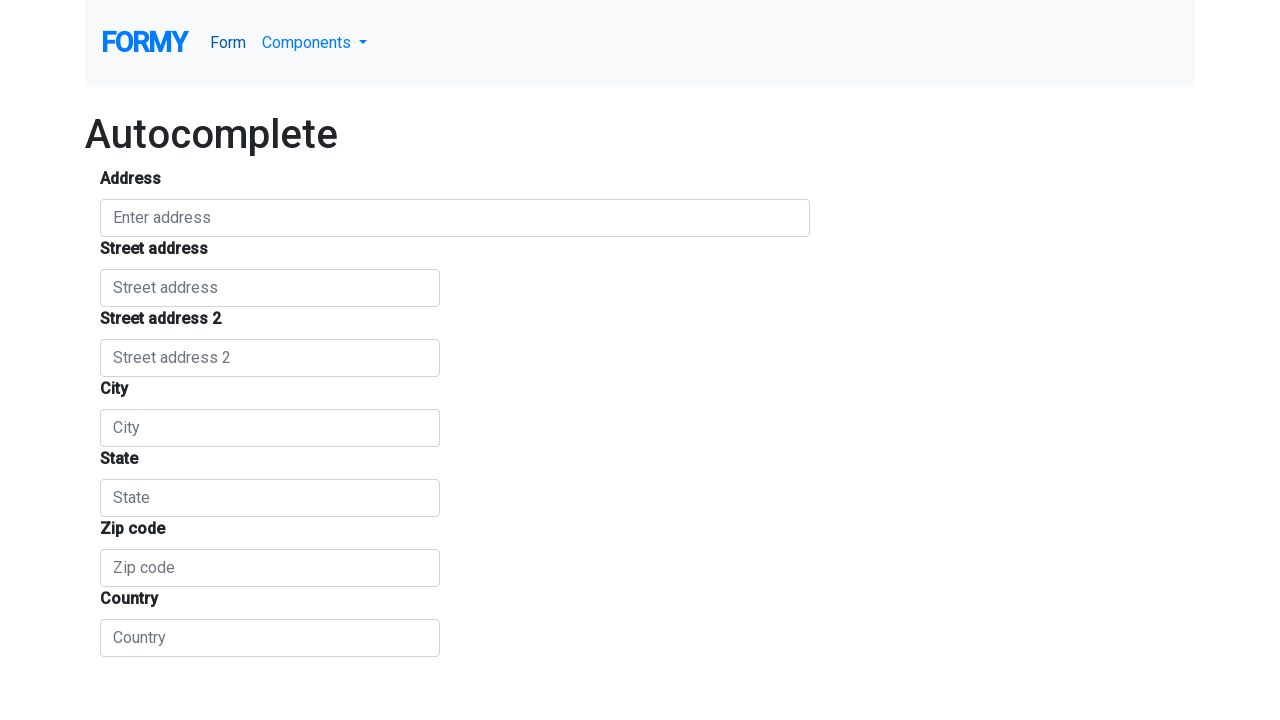